Searches for a stock symbol on Investing.com, clicks through to the equity page, and waits for technical analysis indicators (Strong Buy or Strong Sell) to load on the page.

Starting URL: https://www.investing.com/search/?q=AAPL

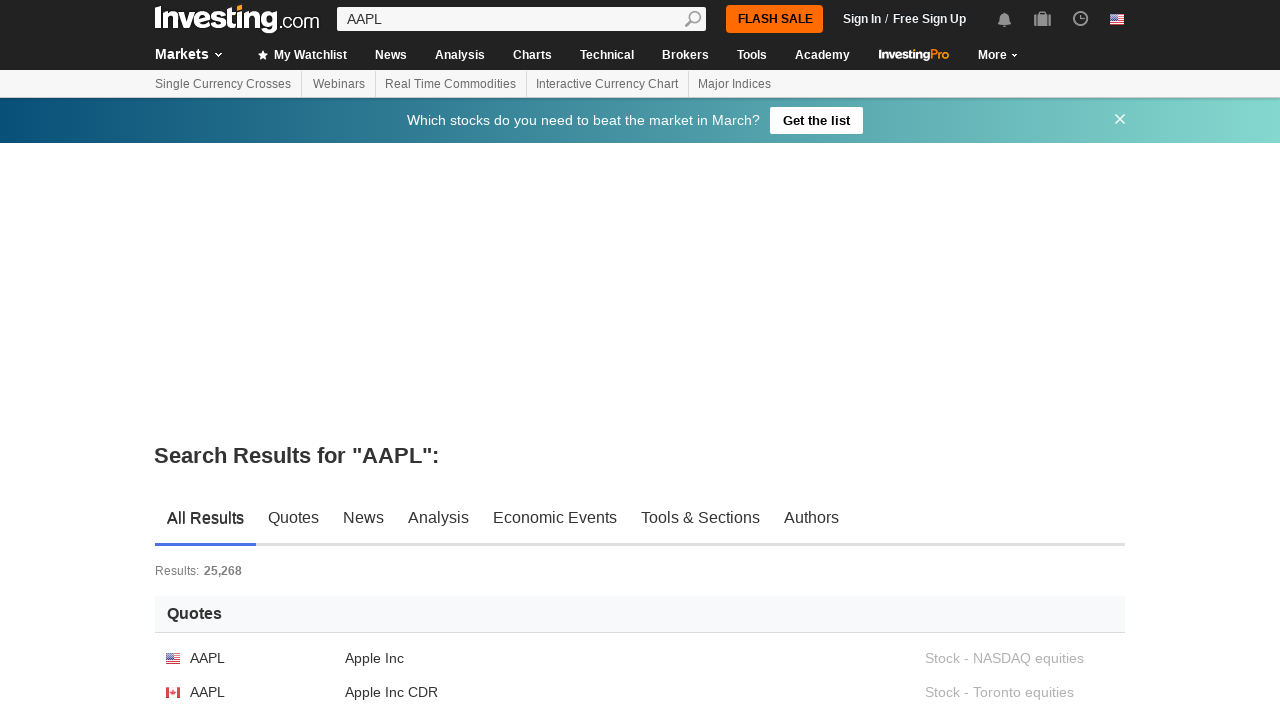

Search results section loaded on Investing.com
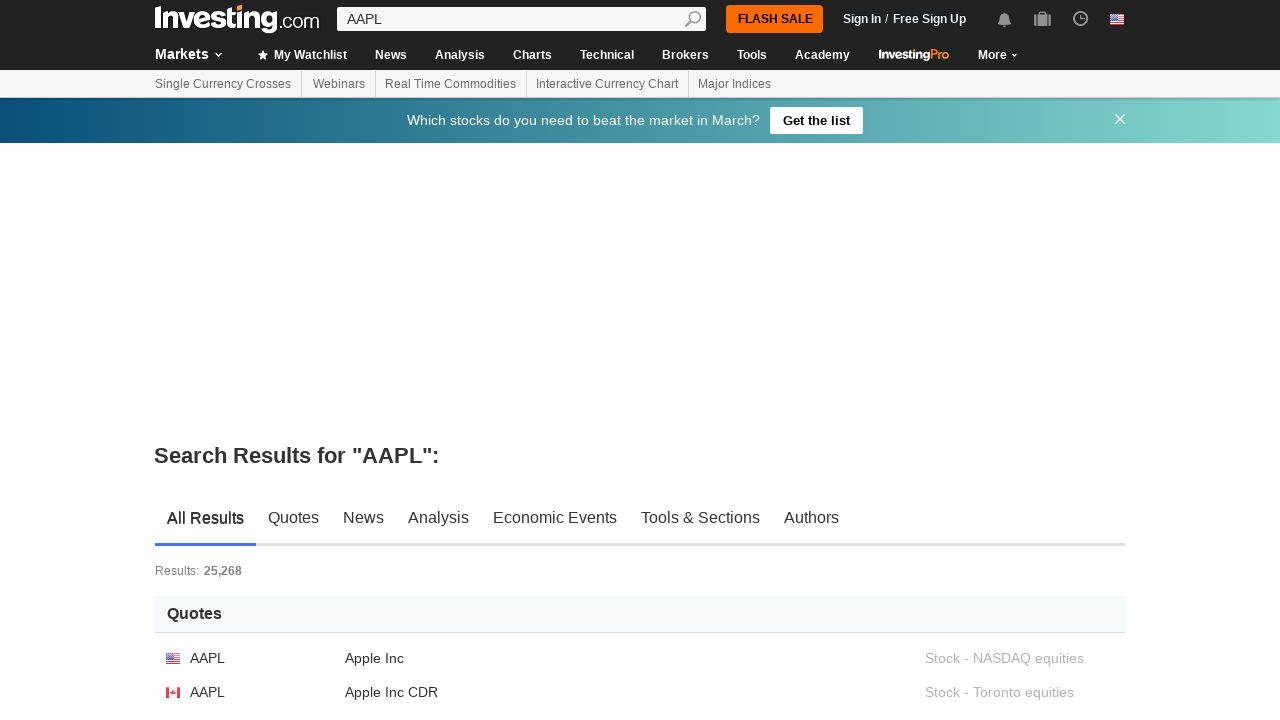

Retrieved equity link from search results
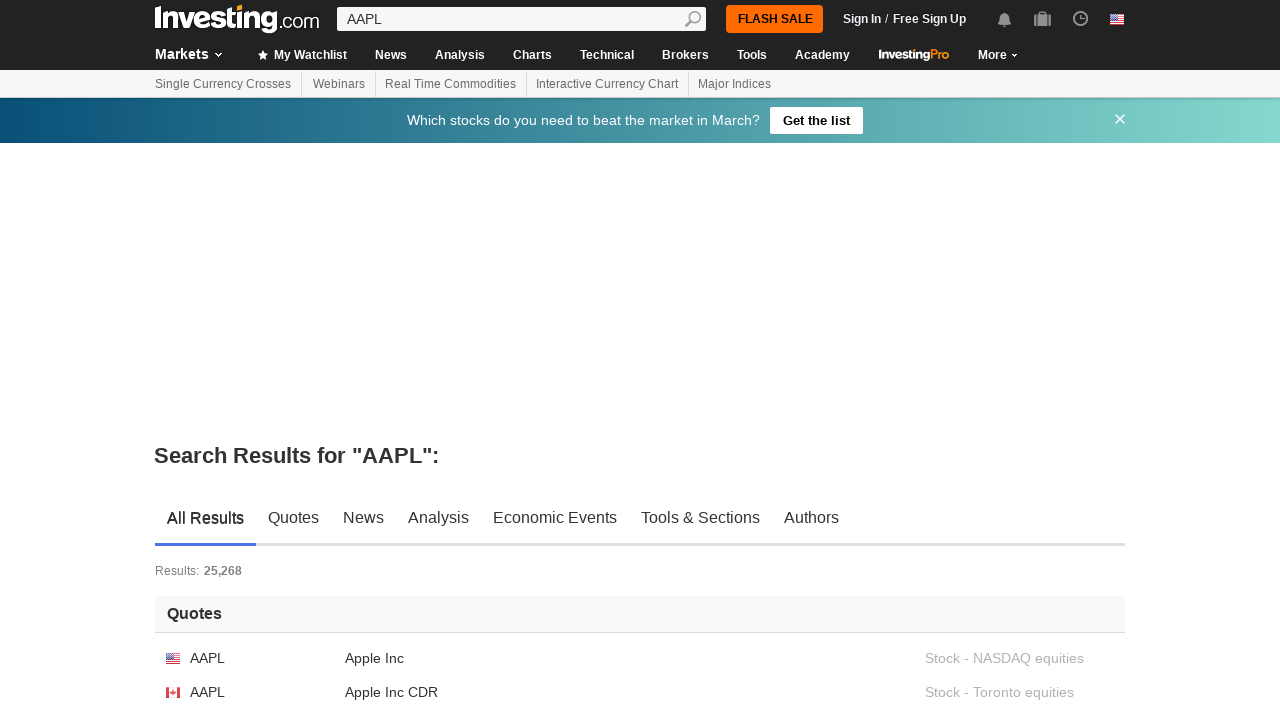

Navigated to equity page for AAPL
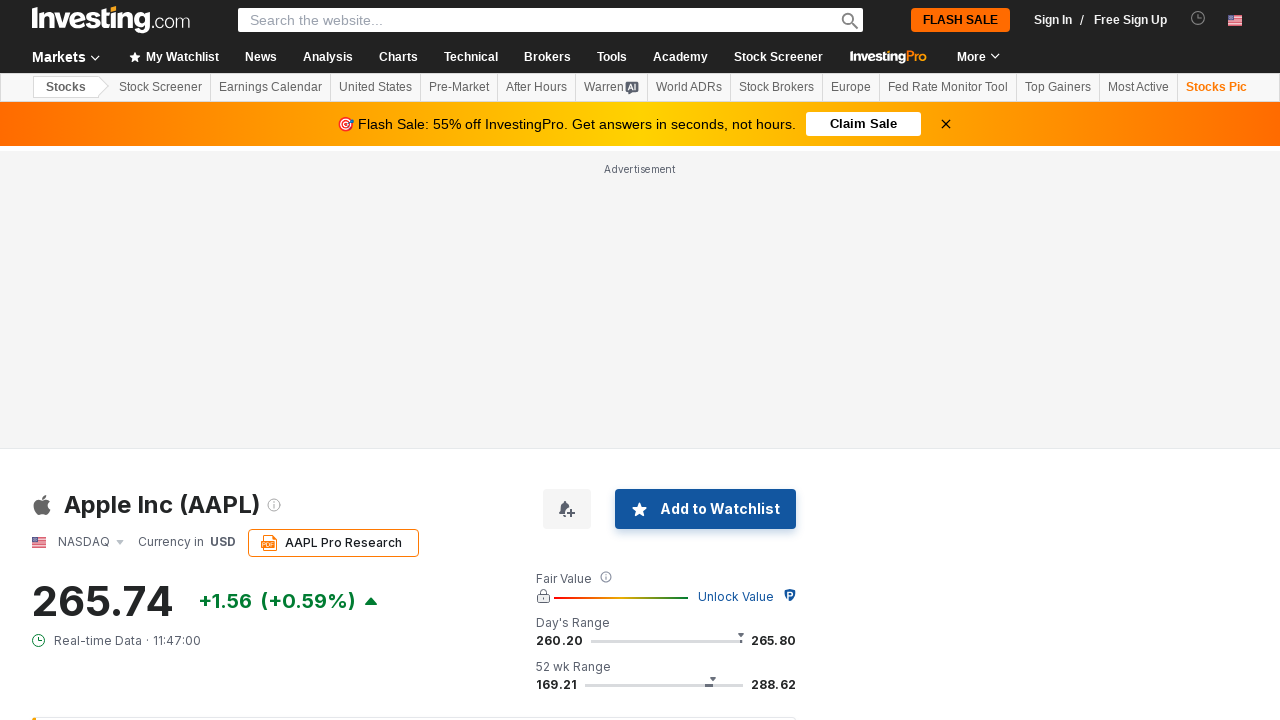

Technical analysis indicator 'Strong Sell' loaded
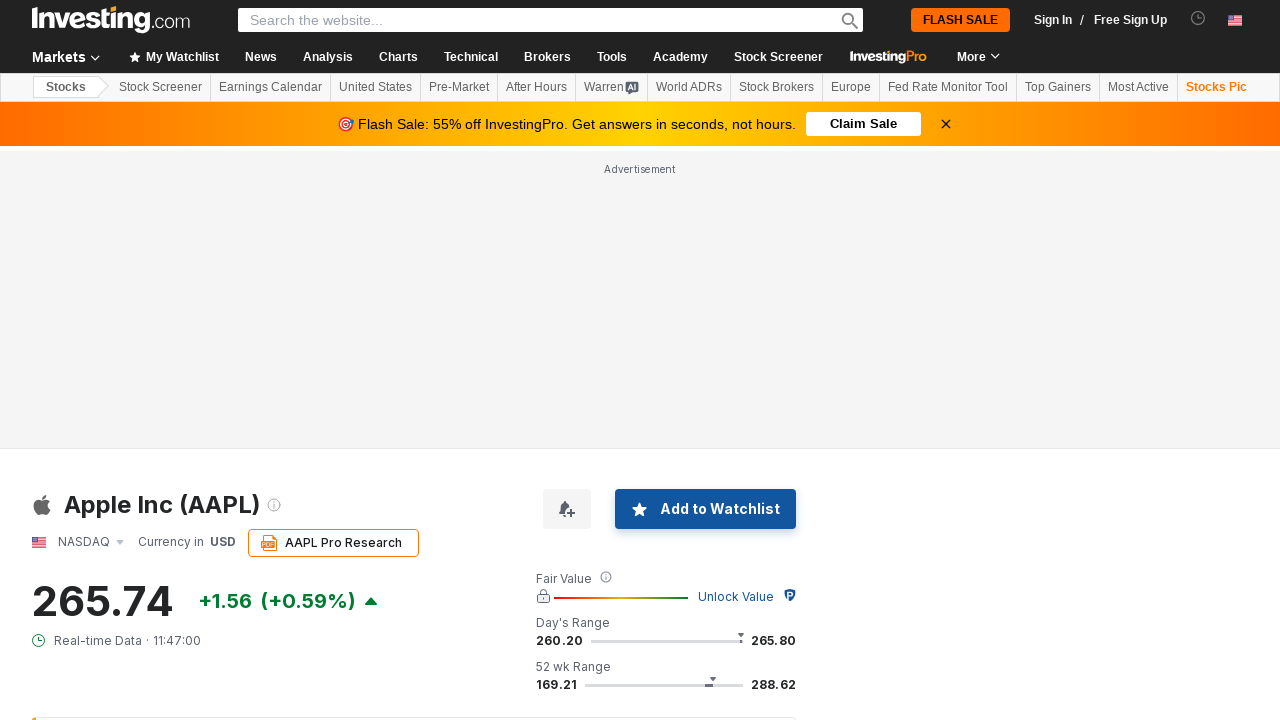

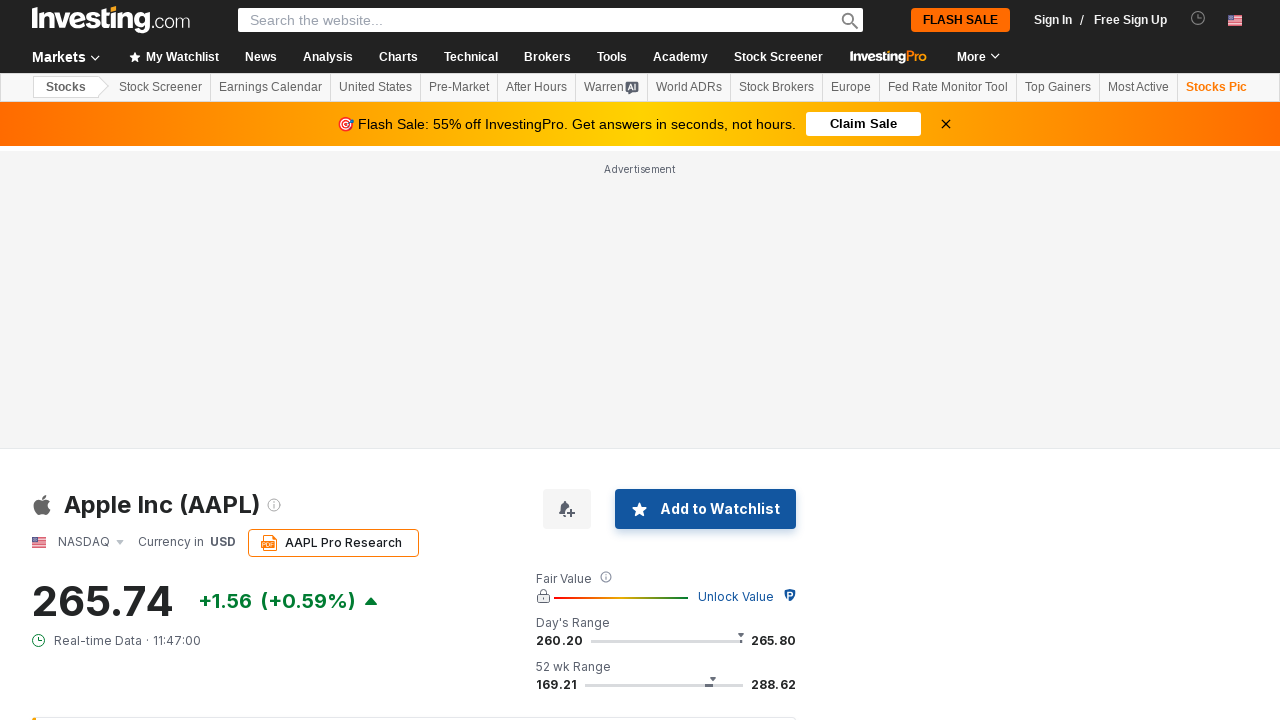